Tests the download functionality on a file upload/download test page by clicking the download button. The original script also attempted to upload a file, but that requires a local file path that won't exist in a clean environment.

Starting URL: https://rahulshettyacademy.com/upload-download-test/index.html

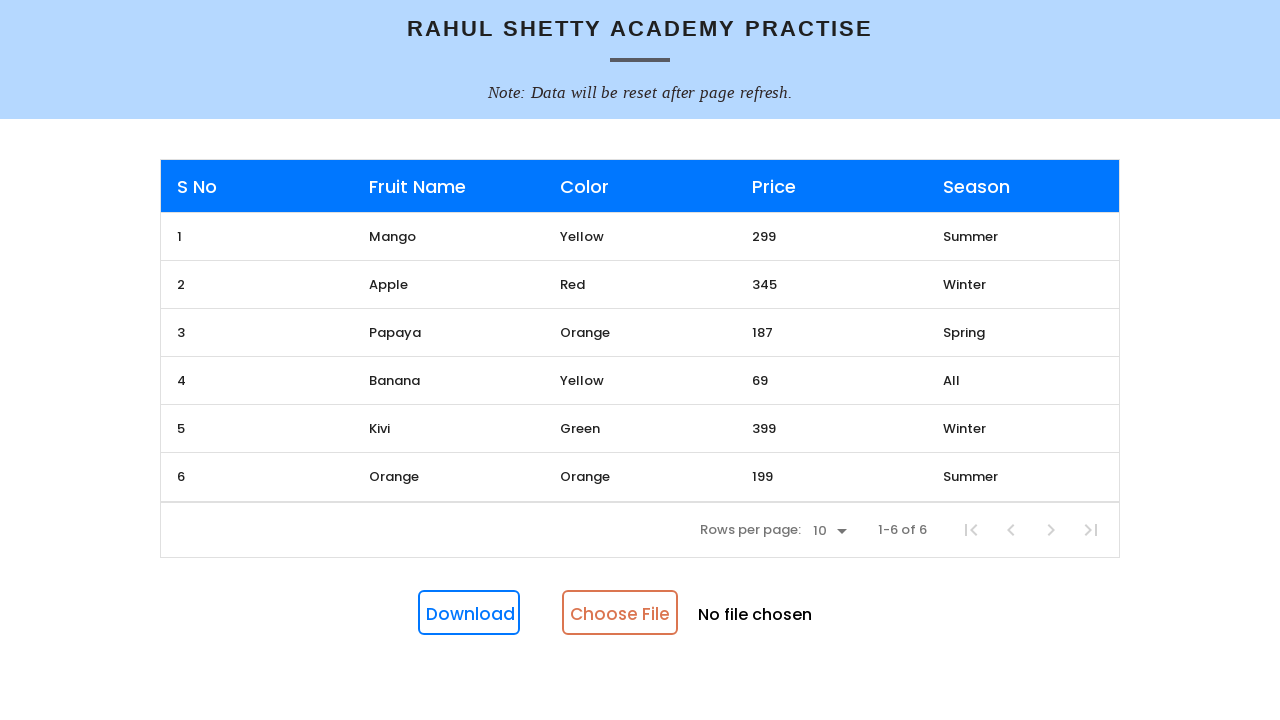

Clicked the download button at (469, 613) on #downloadButton
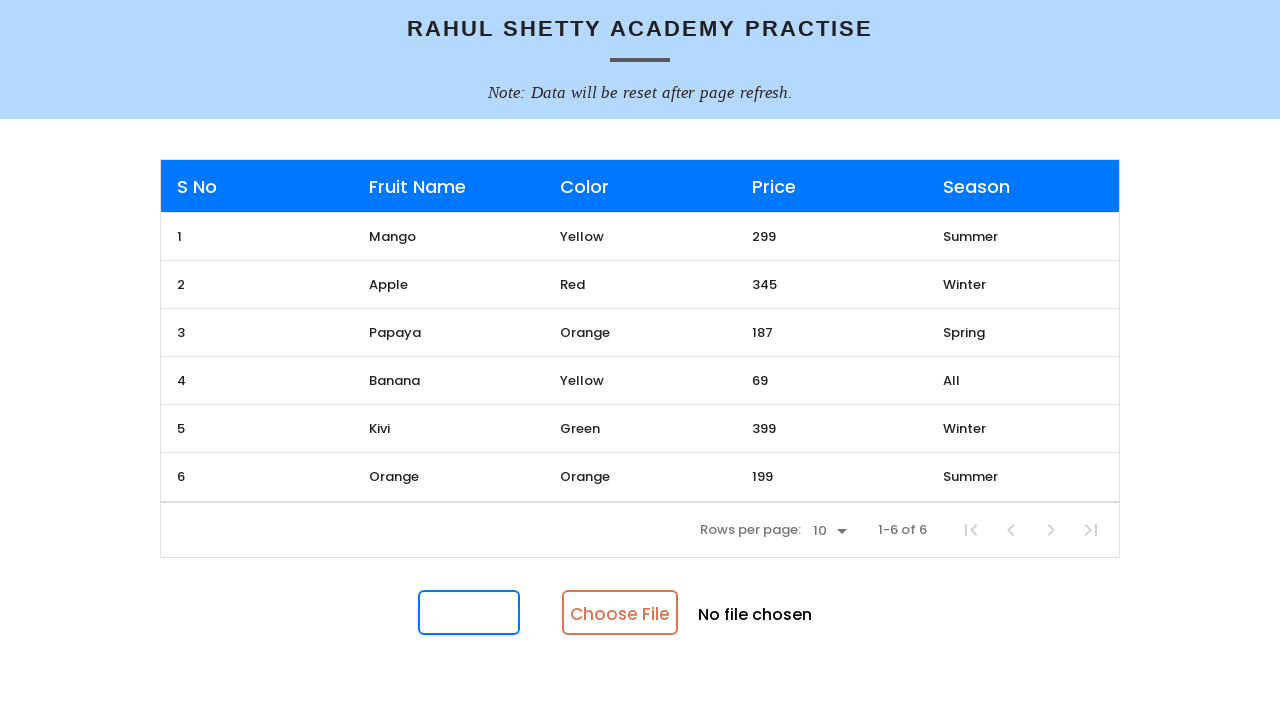

Waited 2 seconds for download to initiate
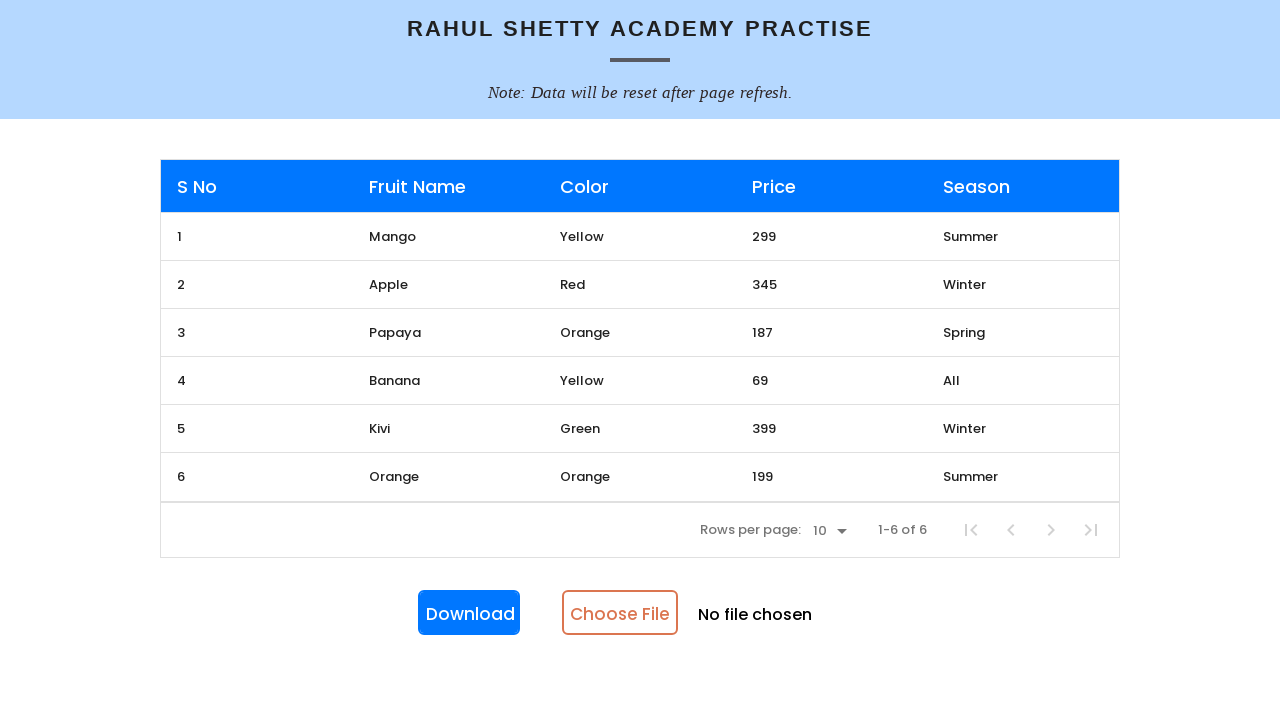

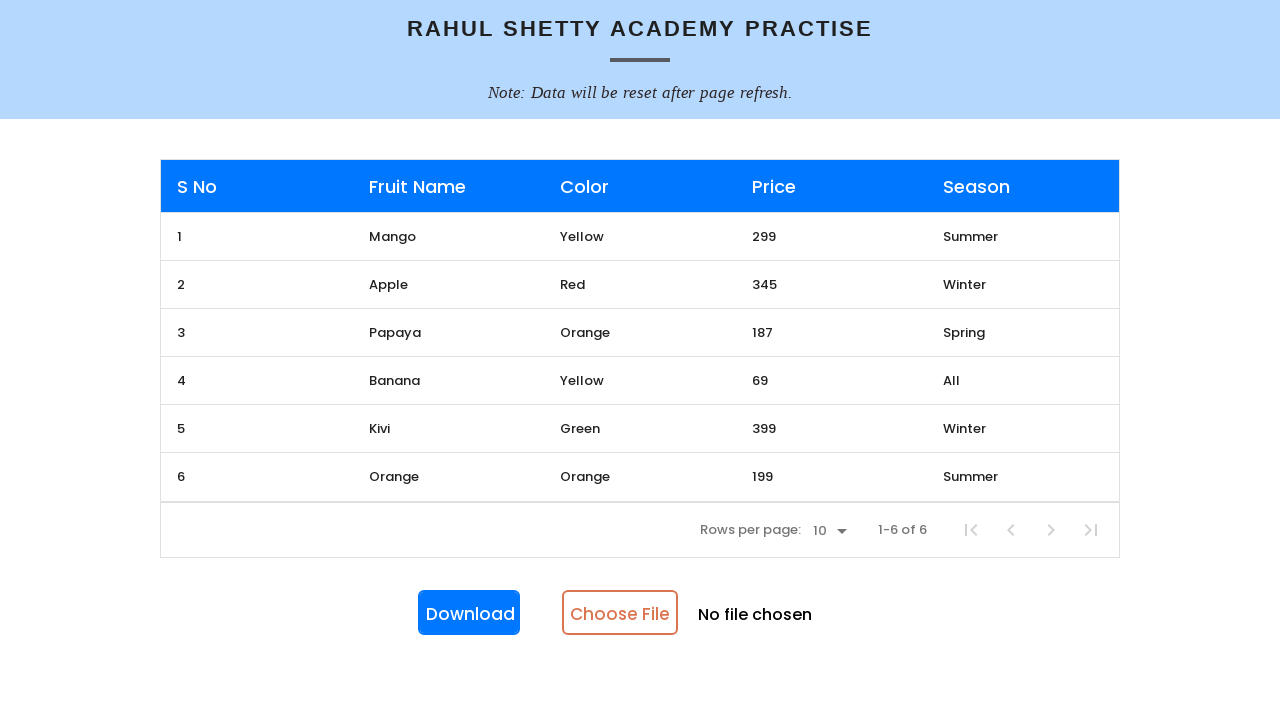